Tests iframe handling by switching between frames, entering text in nested frames, and navigating between parent and child frames

Starting URL: https://demo.automationtesting.in/Frames.html

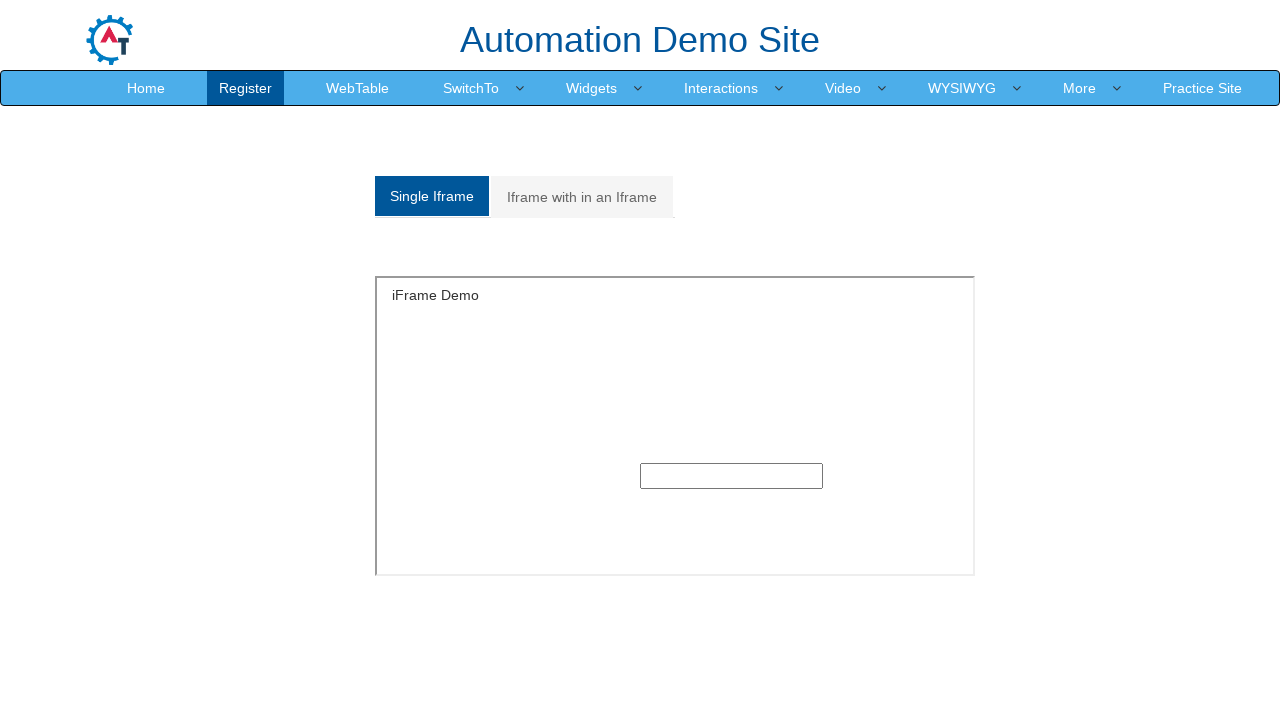

Switched to single frame and entered text '123' in input field on #singleframe >> internal:control=enter-frame >> input[type='text']
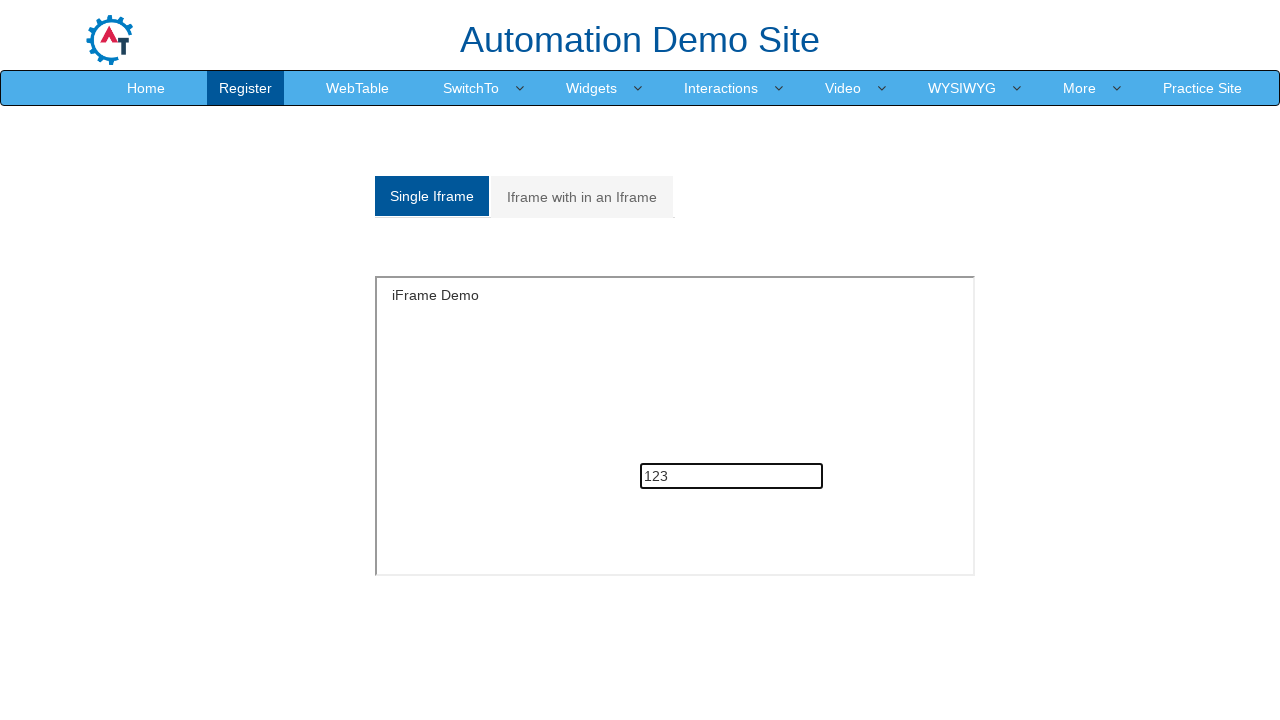

Clicked on Multiple frames tab at (582, 197) on a[href='#Multiple']
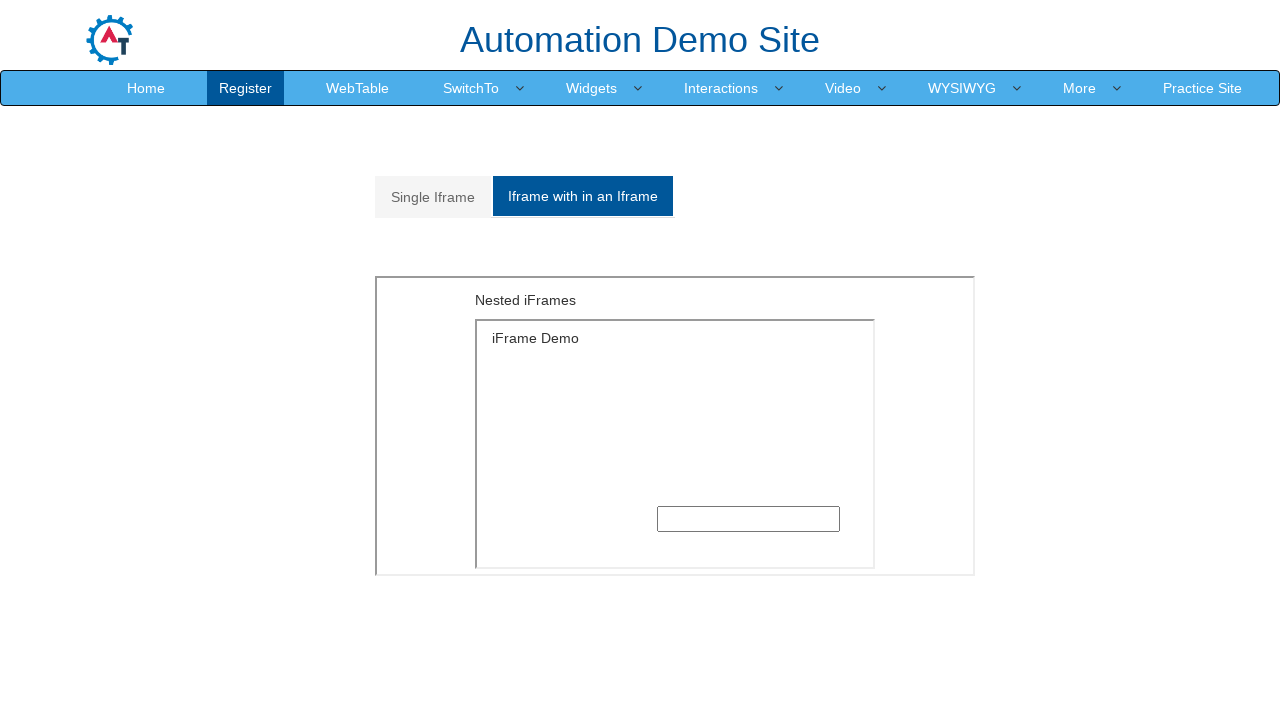

Navigated to parent frame, then to nested child frame, and entered text '1112345' in input field on iframe[src='MultipleFrames.html'] >> internal:control=enter-frame >> iframe[src=
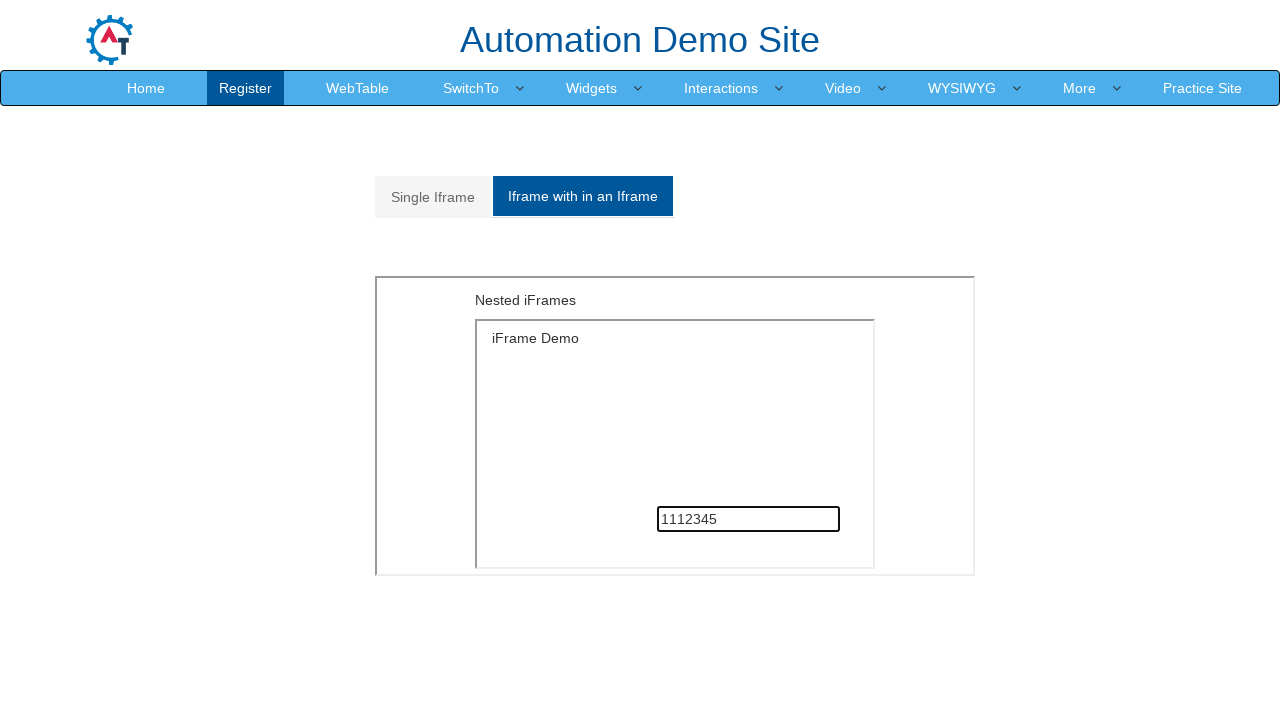

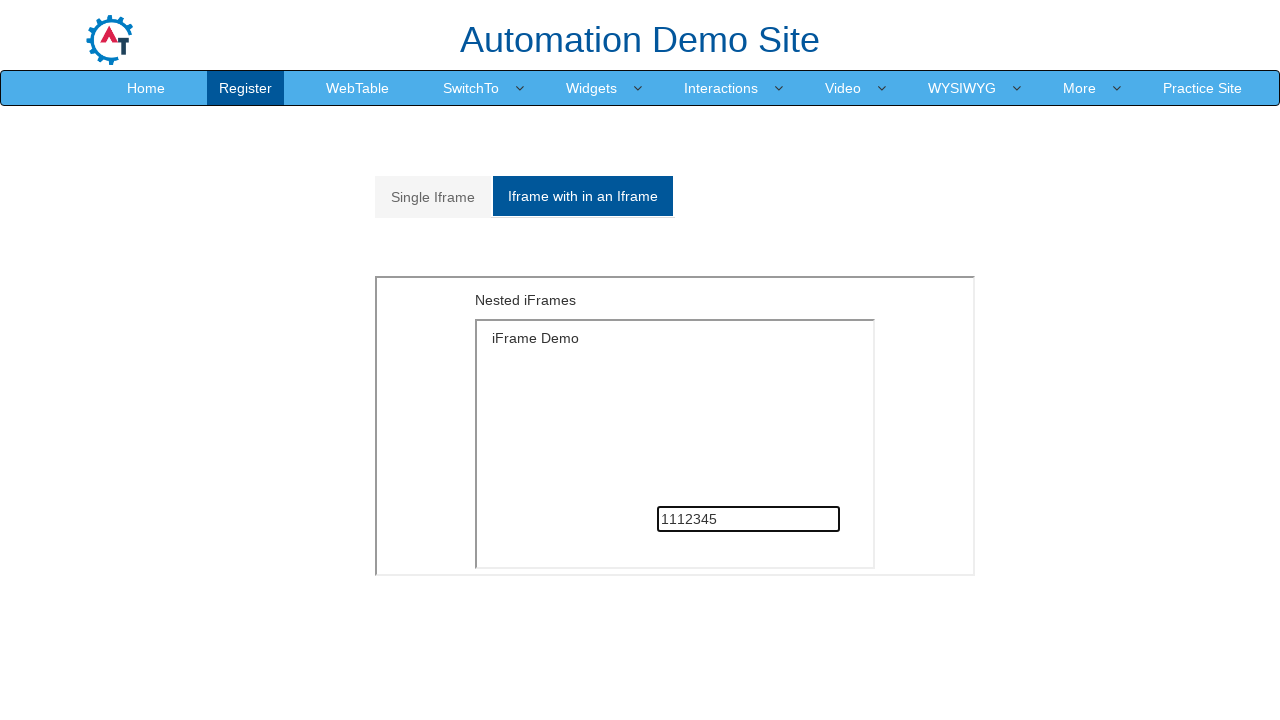